Navigates to W3Schools homepage and clicks on the References navigation button to expand/navigate to the references section.

Starting URL: https://www.w3schools.com/

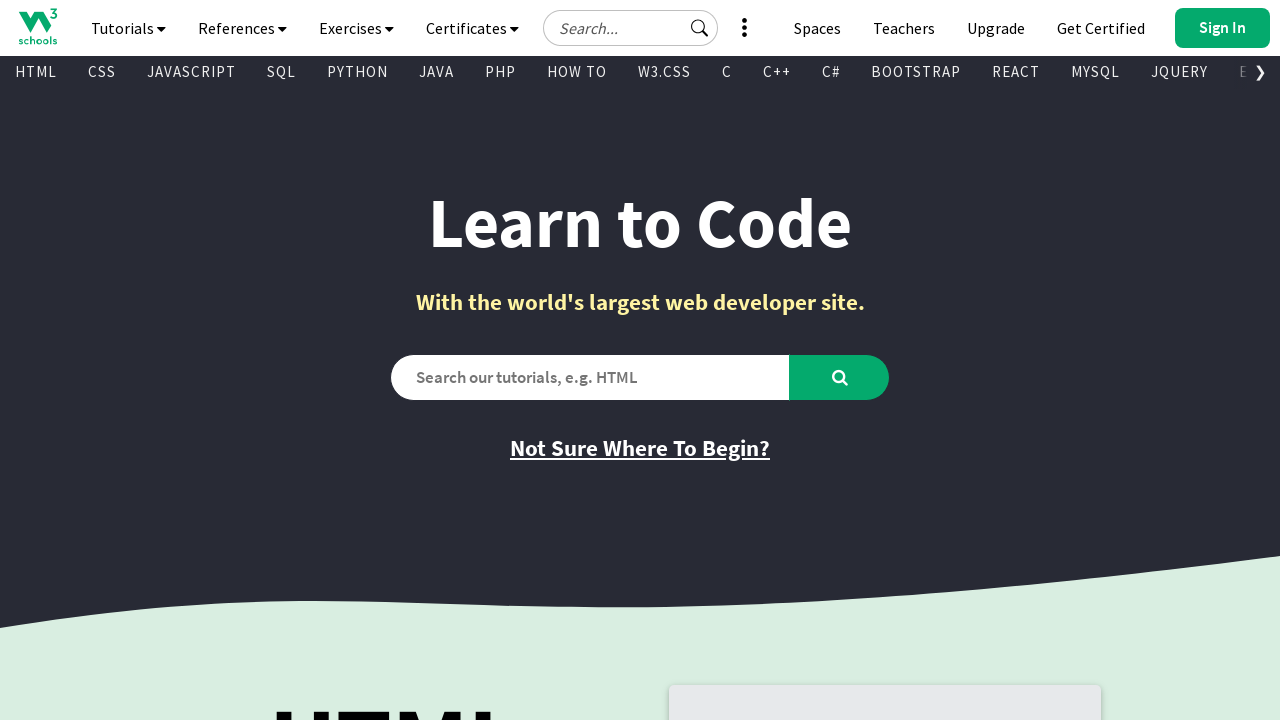

Clicked on the References navigation button at (242, 28) on #navbtn_references
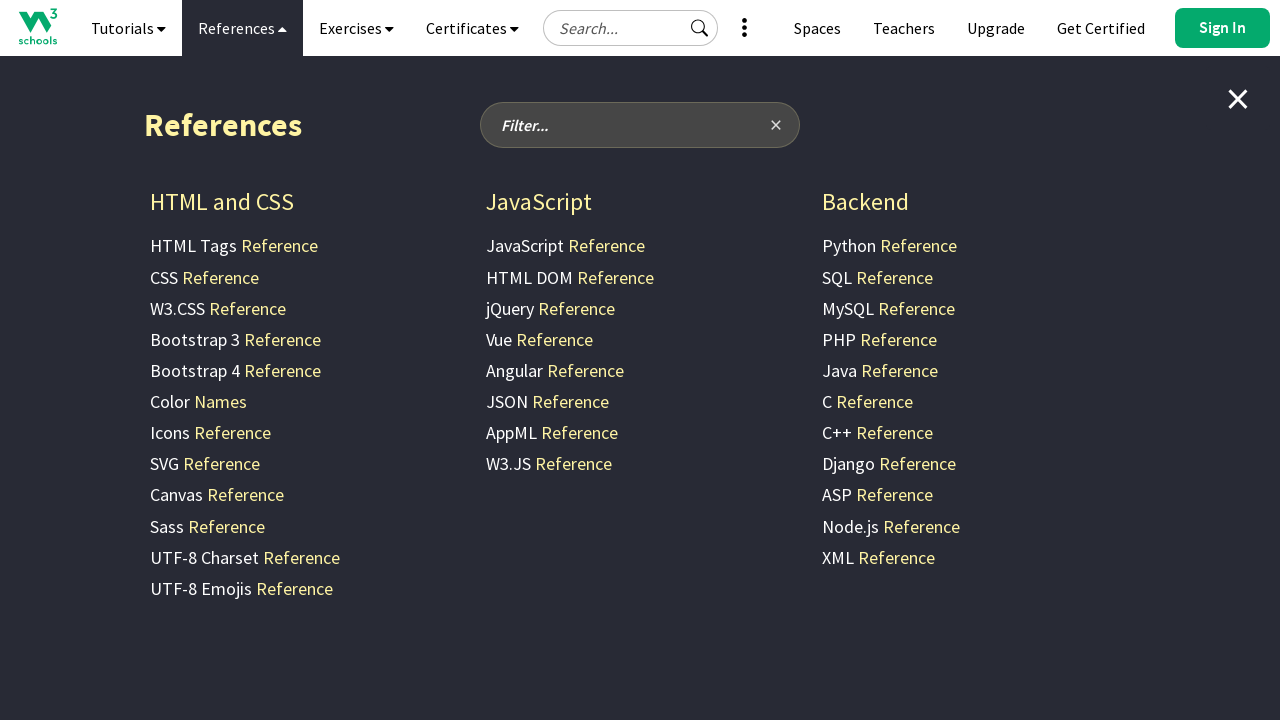

Waited for navigation/content to load
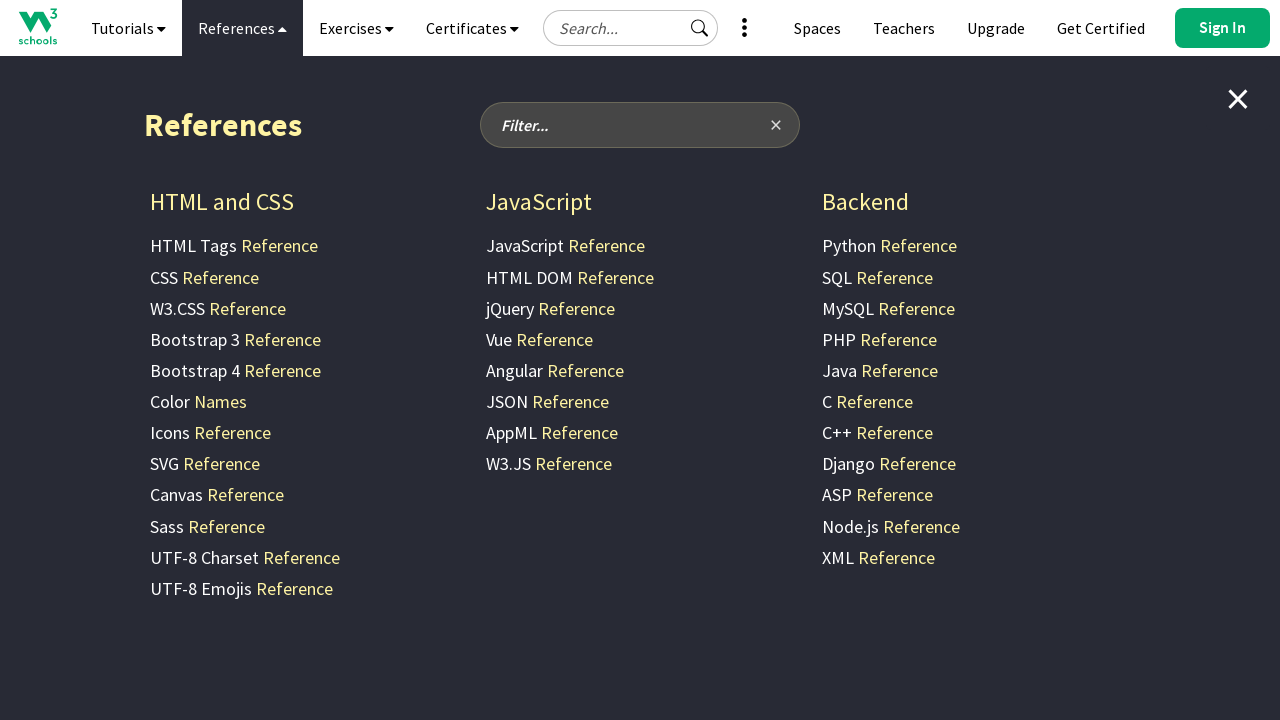

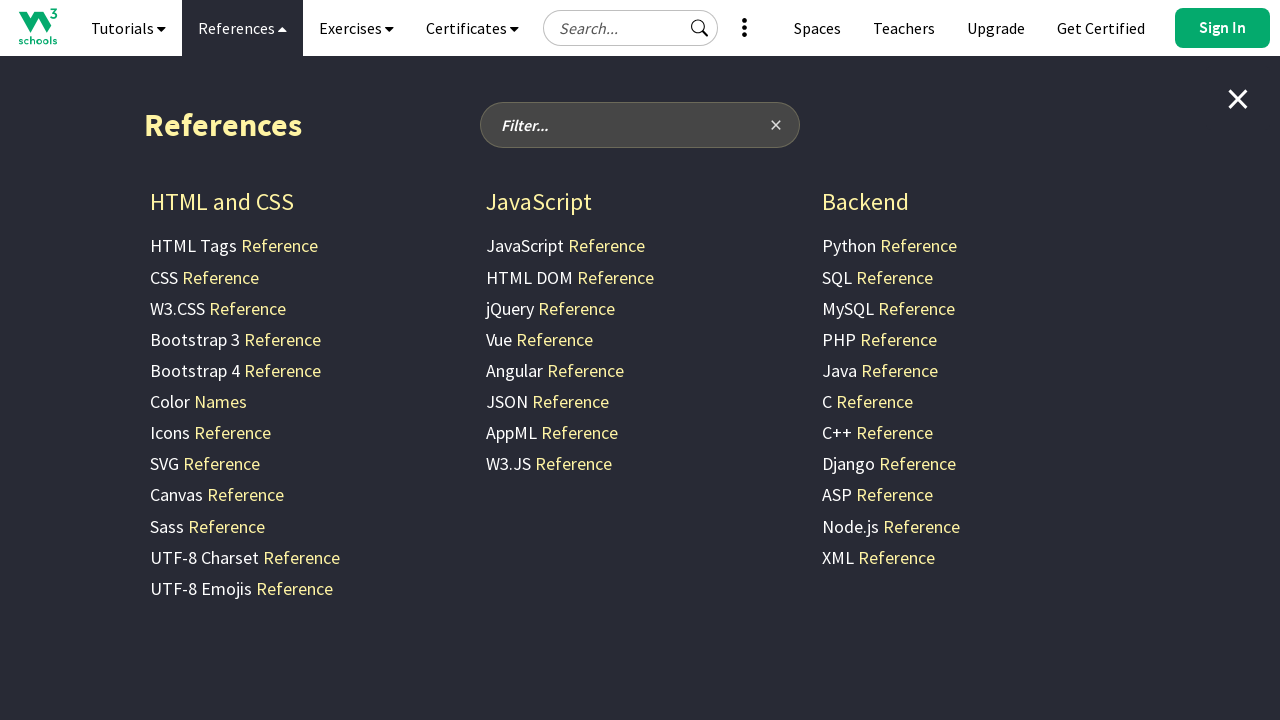